Tests multi-select dropdown functionality by selecting multiple programming languages, verifying selections, deselecting all, and then selecting individual options using different selection methods (visible text, index, value).

Starting URL: https://testcenter.techproeducation.com/index.php?page=dropdown

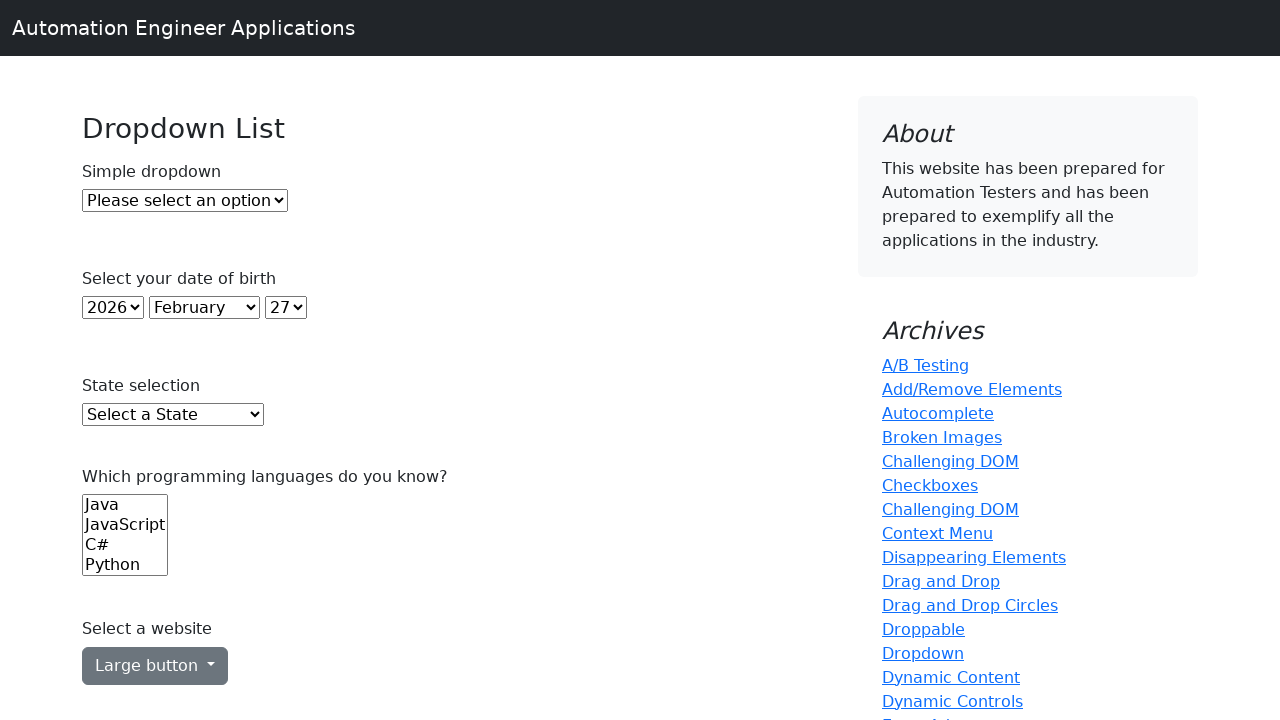

Selected programming language at index 0 from multi-select dropdown on (//select)[6]
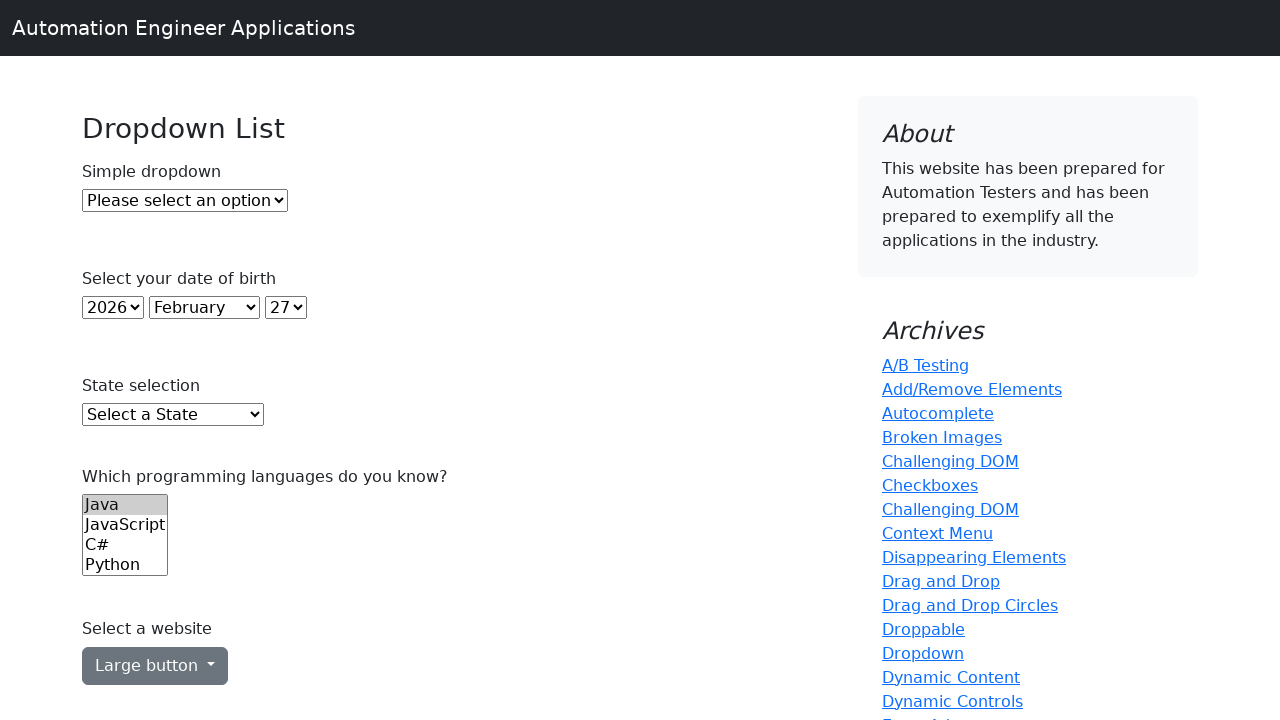

Selected programming language at index 2 from multi-select dropdown on (//select)[6]
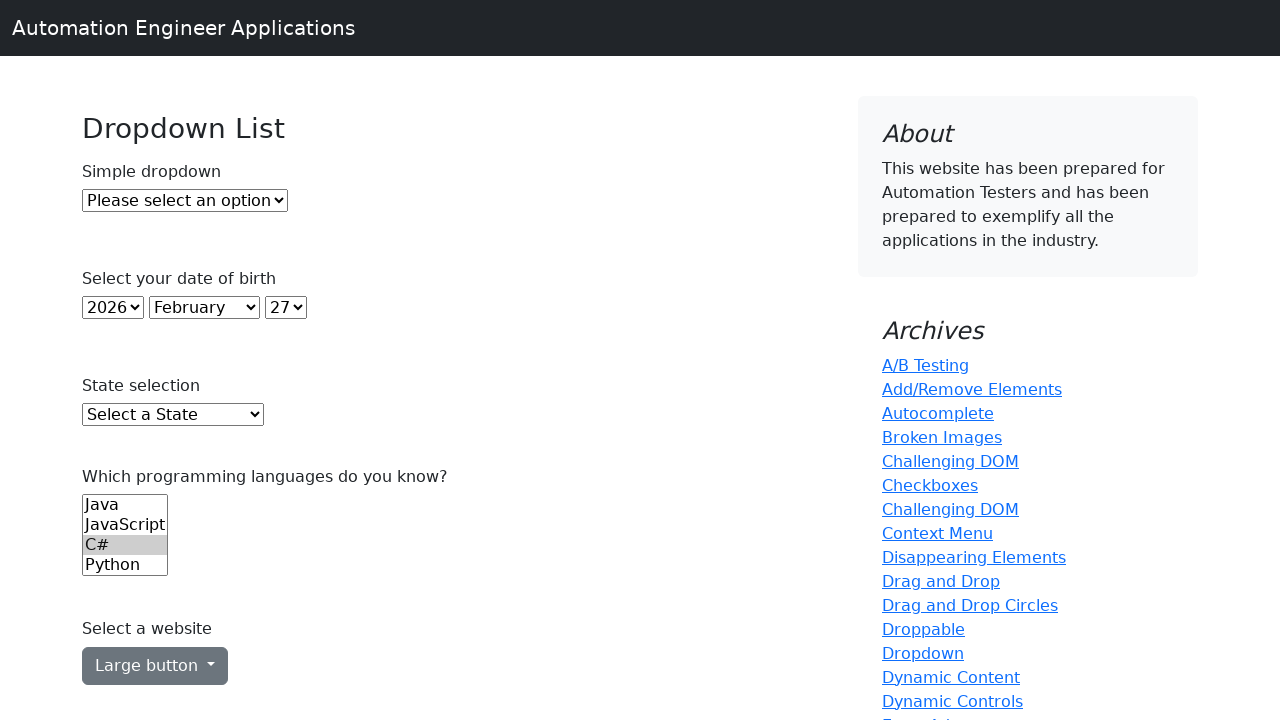

Selected programming language at index 3 from multi-select dropdown on (//select)[6]
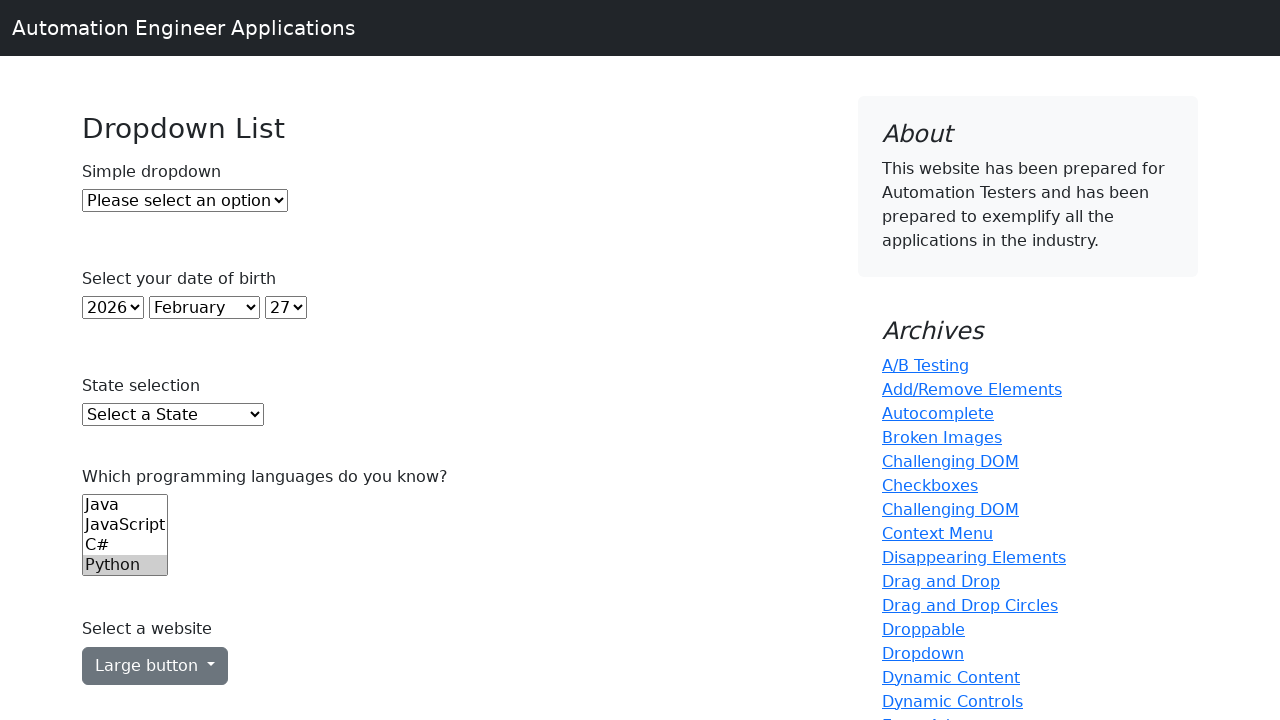

Selected programming language at index 4 from multi-select dropdown on (//select)[6]
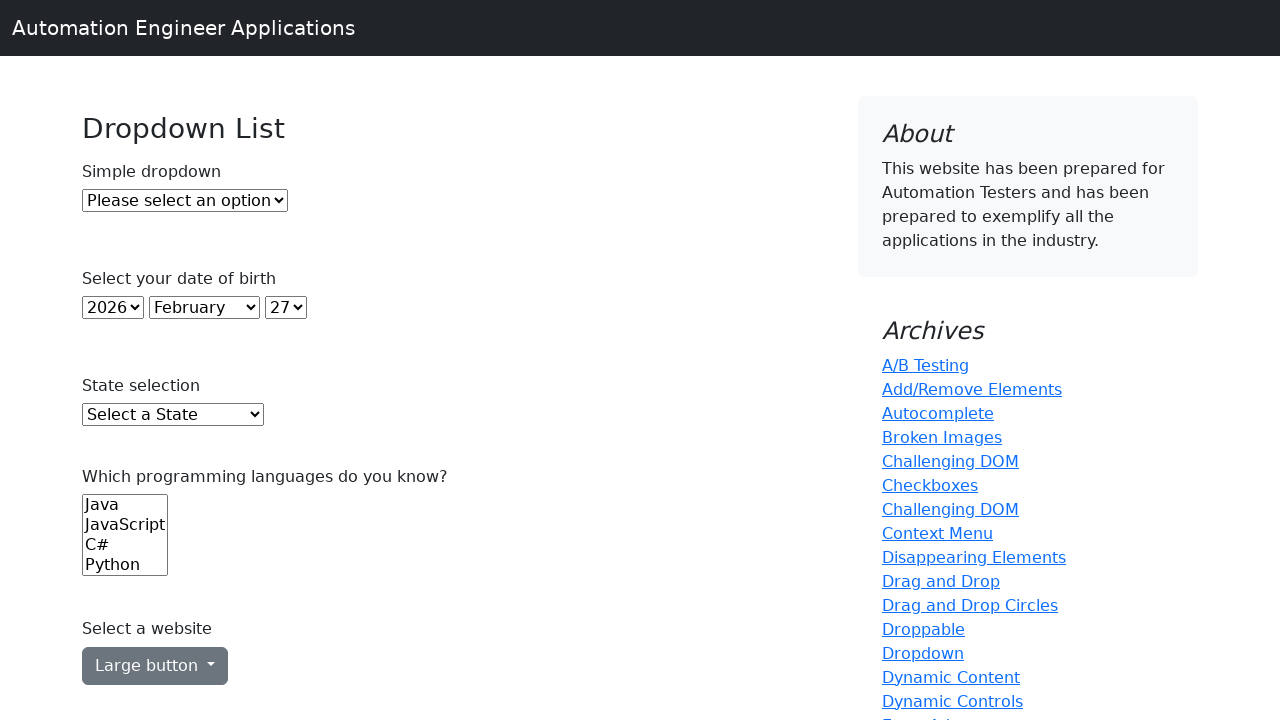

Deselected all programming language options from multi-select dropdown
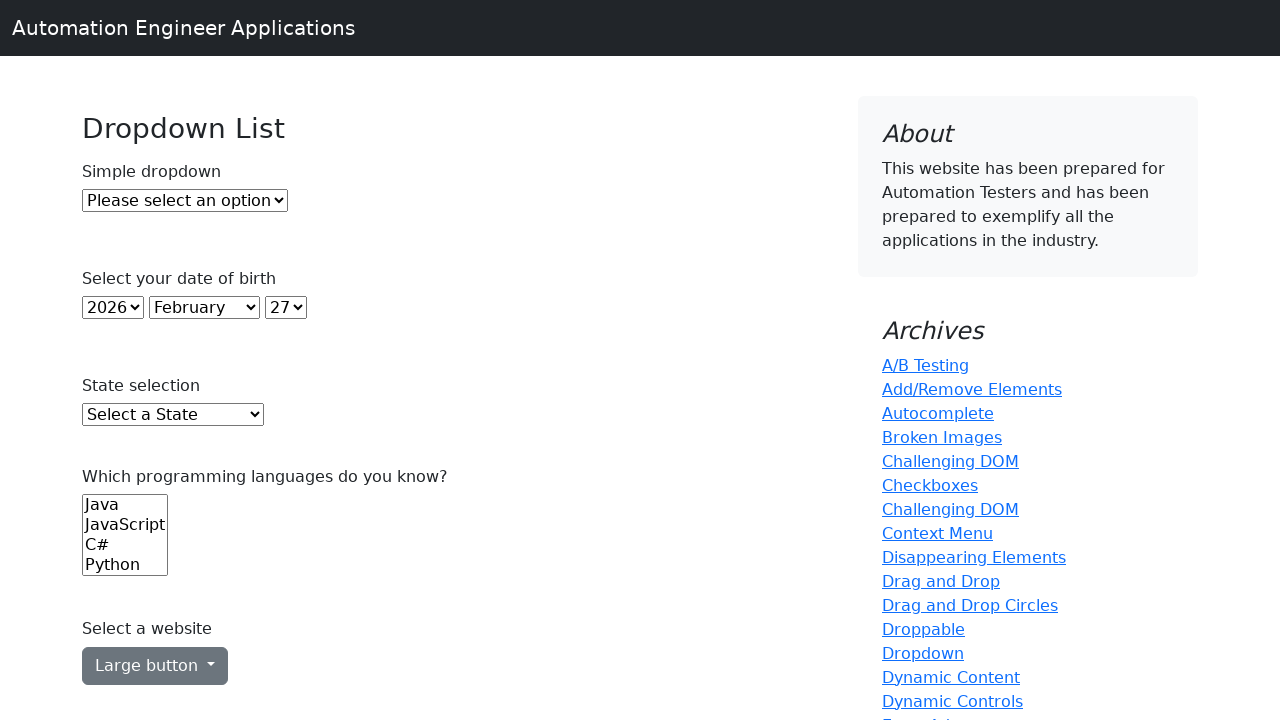

Selected 'Java' by visible text from multi-select dropdown on (//select)[6]
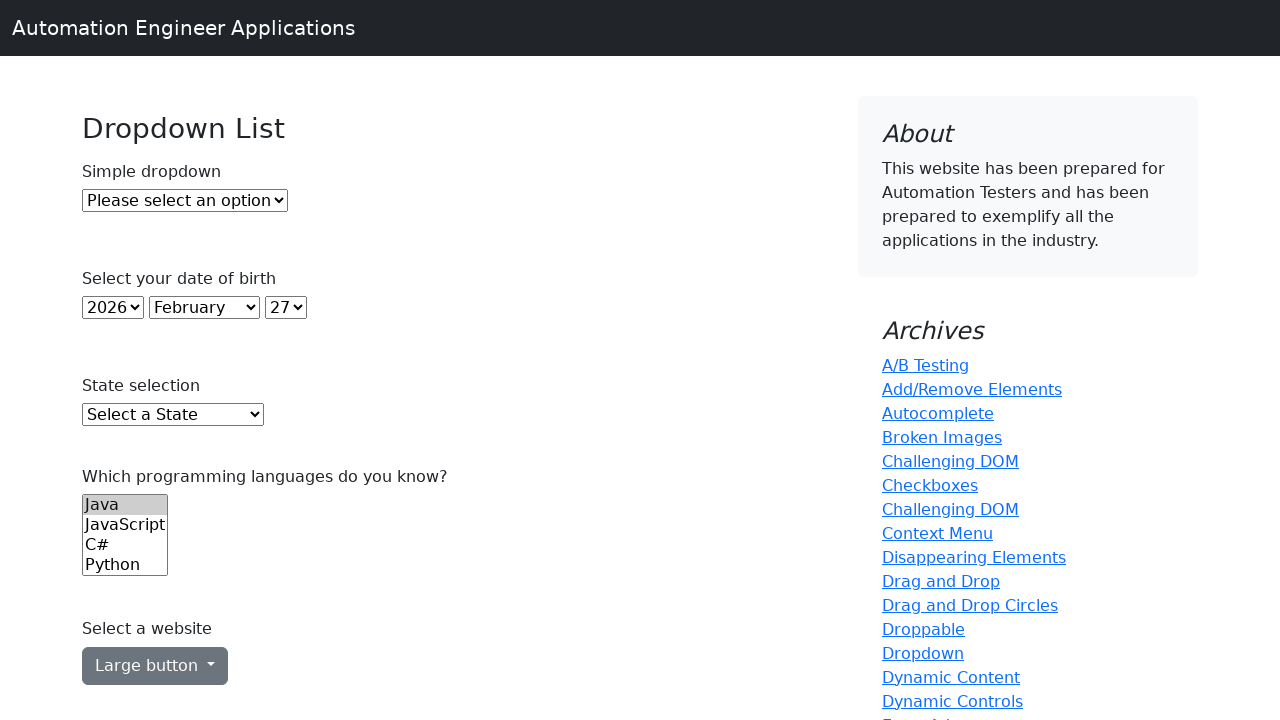

Selected programming language at index 2 from multi-select dropdown on (//select)[6]
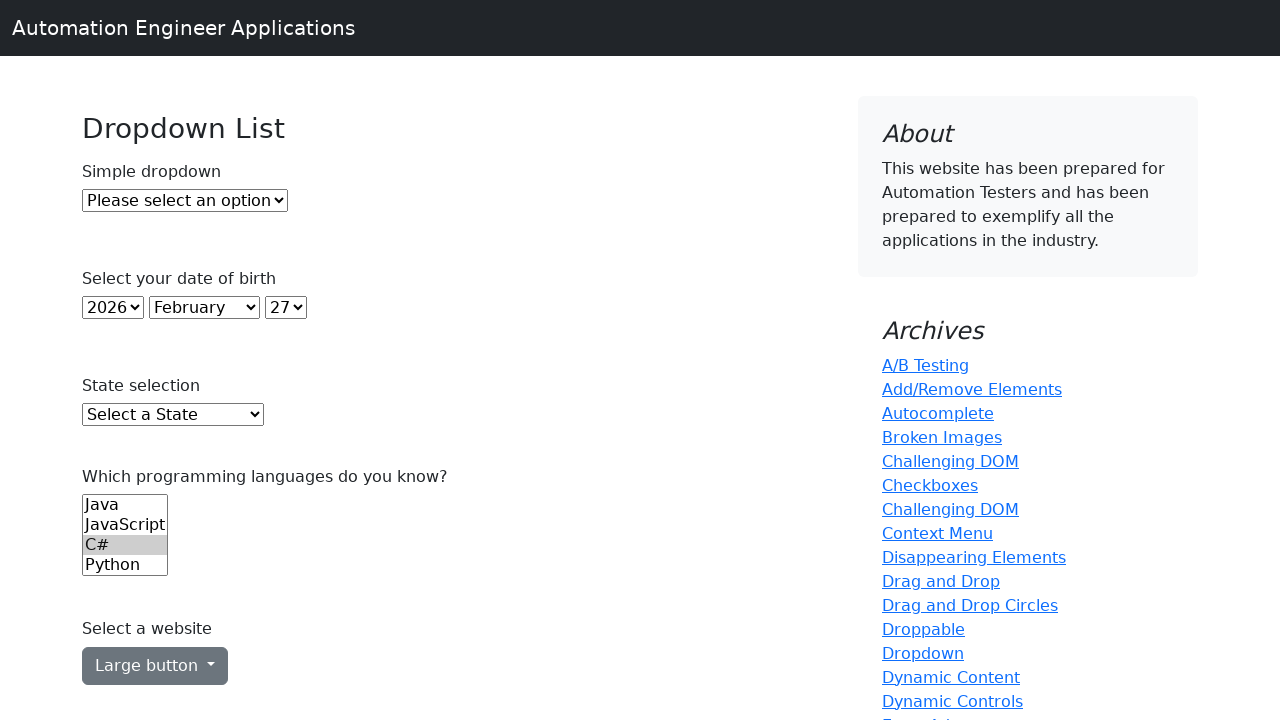

Selected JavaScript by value 'js' from multi-select dropdown on (//select)[6]
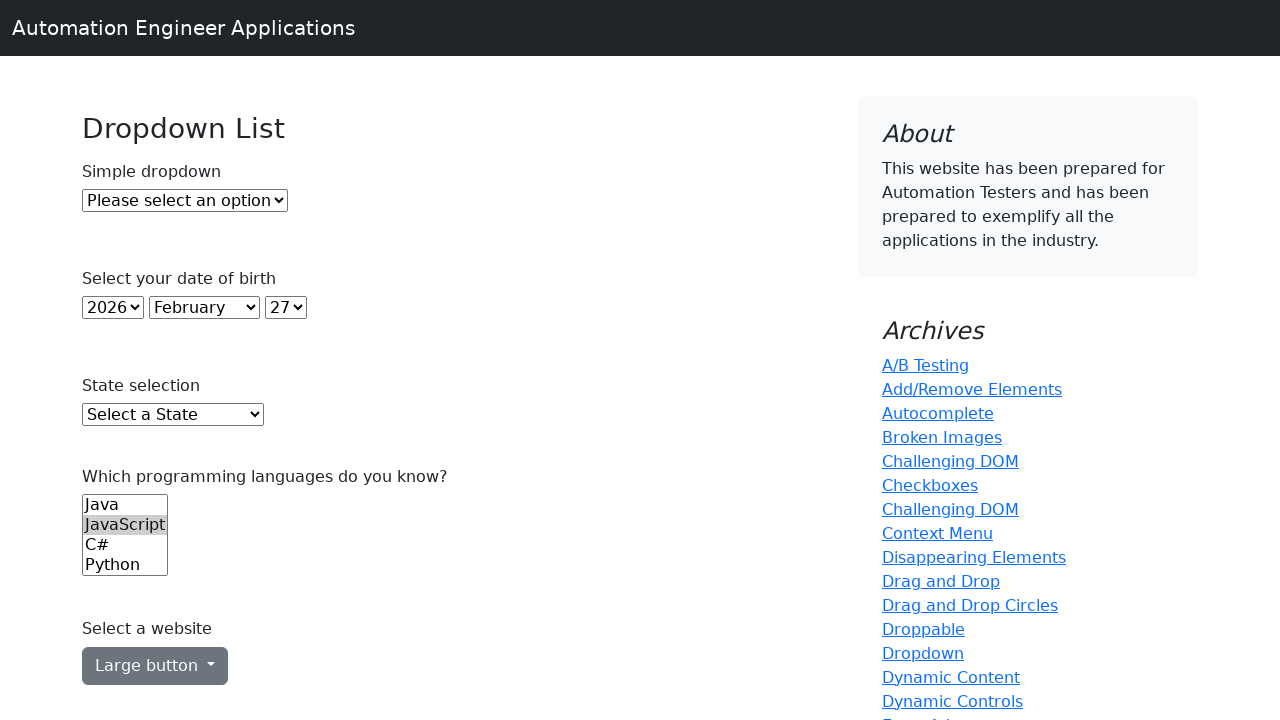

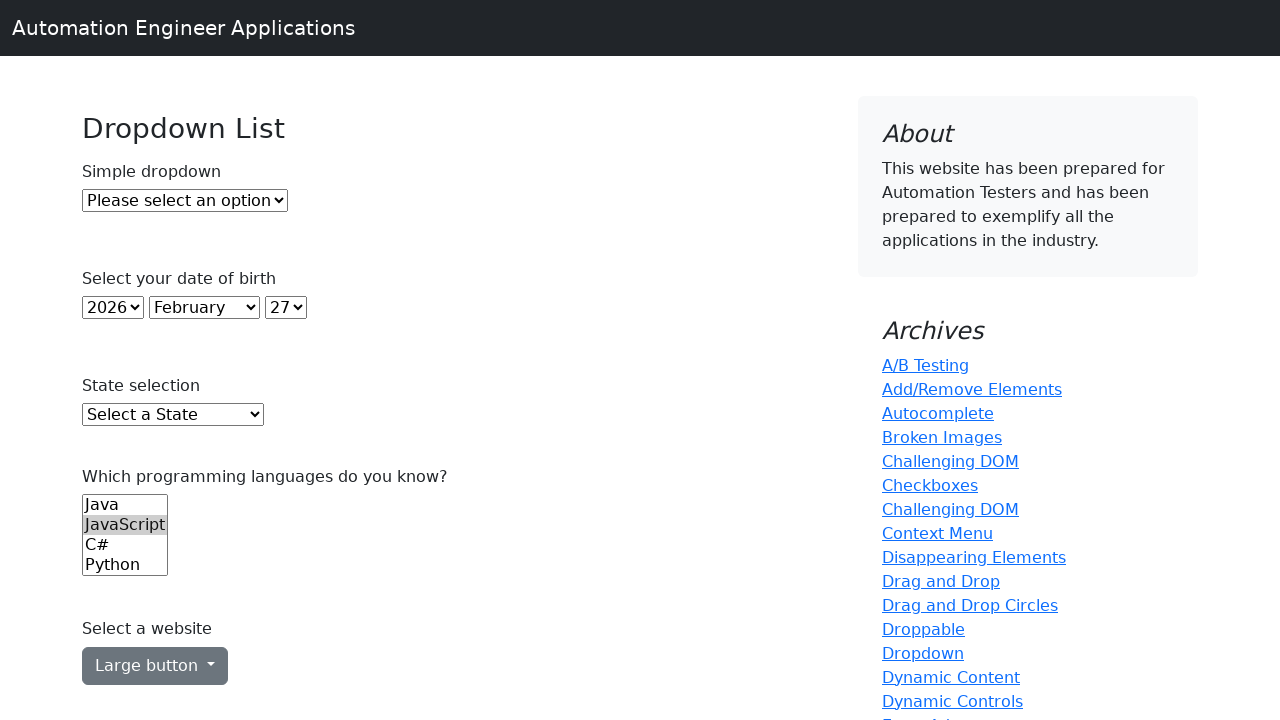